Tests that a 7-character alphanumeric string with asterisks is validated as a valid value by filling a form field and clicking validate

Starting URL: https://eviltester.github.io/TestingApp/apps/7charval/simple7charvalidation.htm

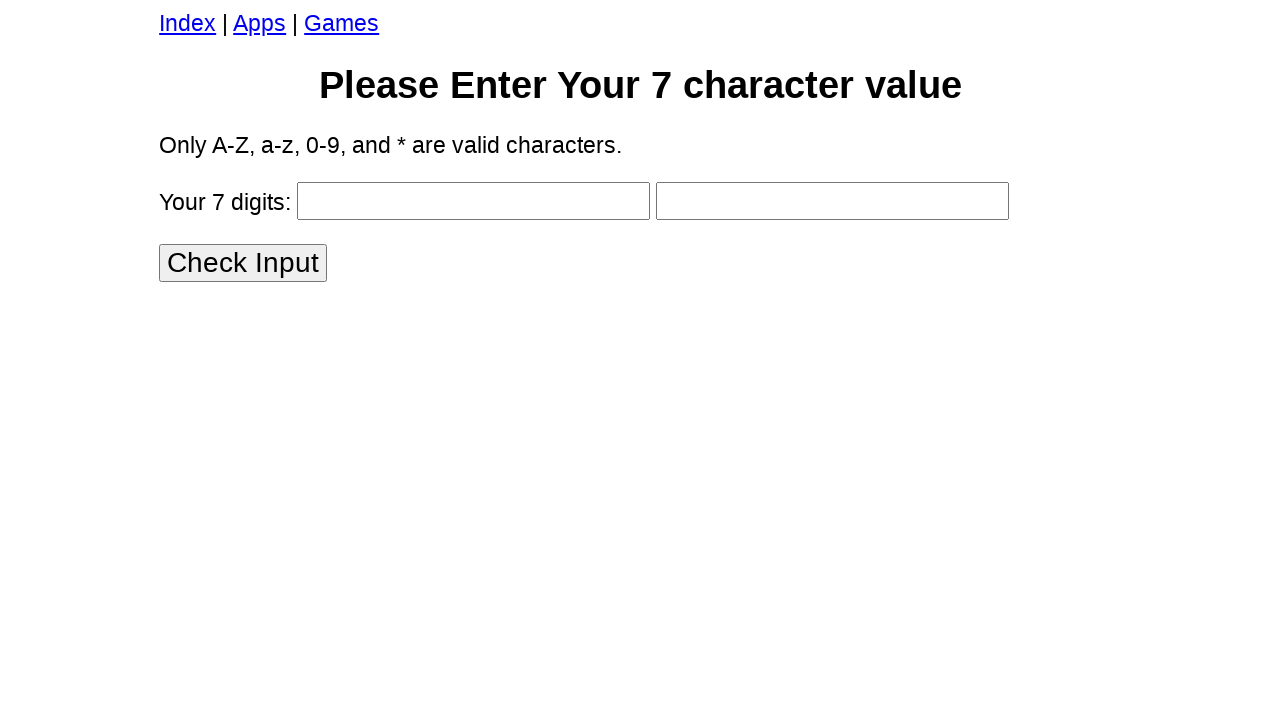

Filled characters field with valid 7-character alphanumeric string 'kT9m*Xp' on [name="characters"]
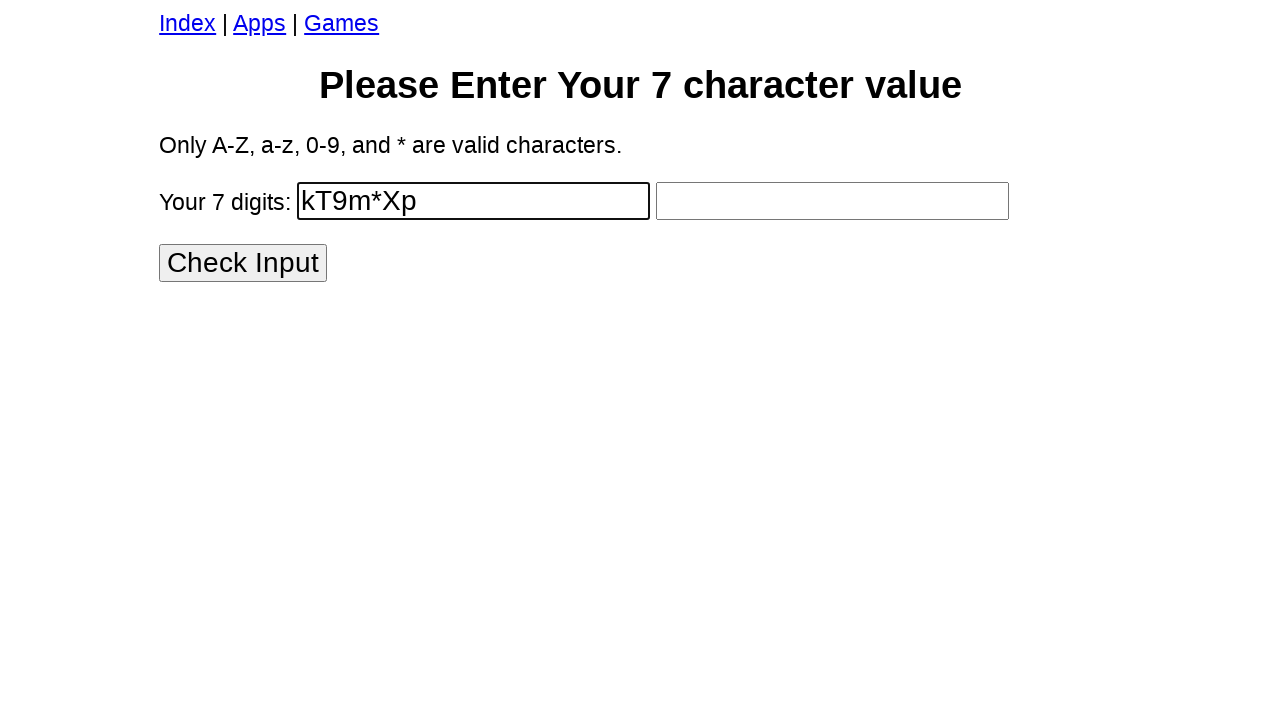

Clicked validate button at (243, 262) on [name="validate"]
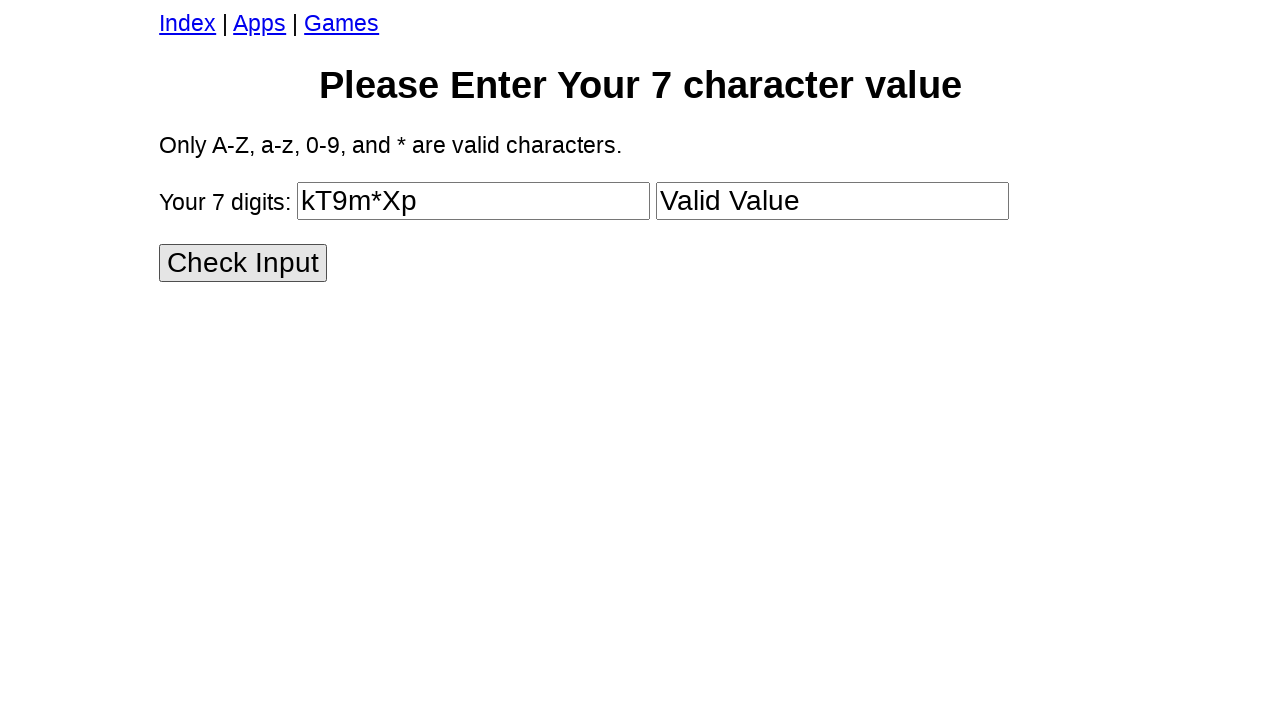

Validation message appeared
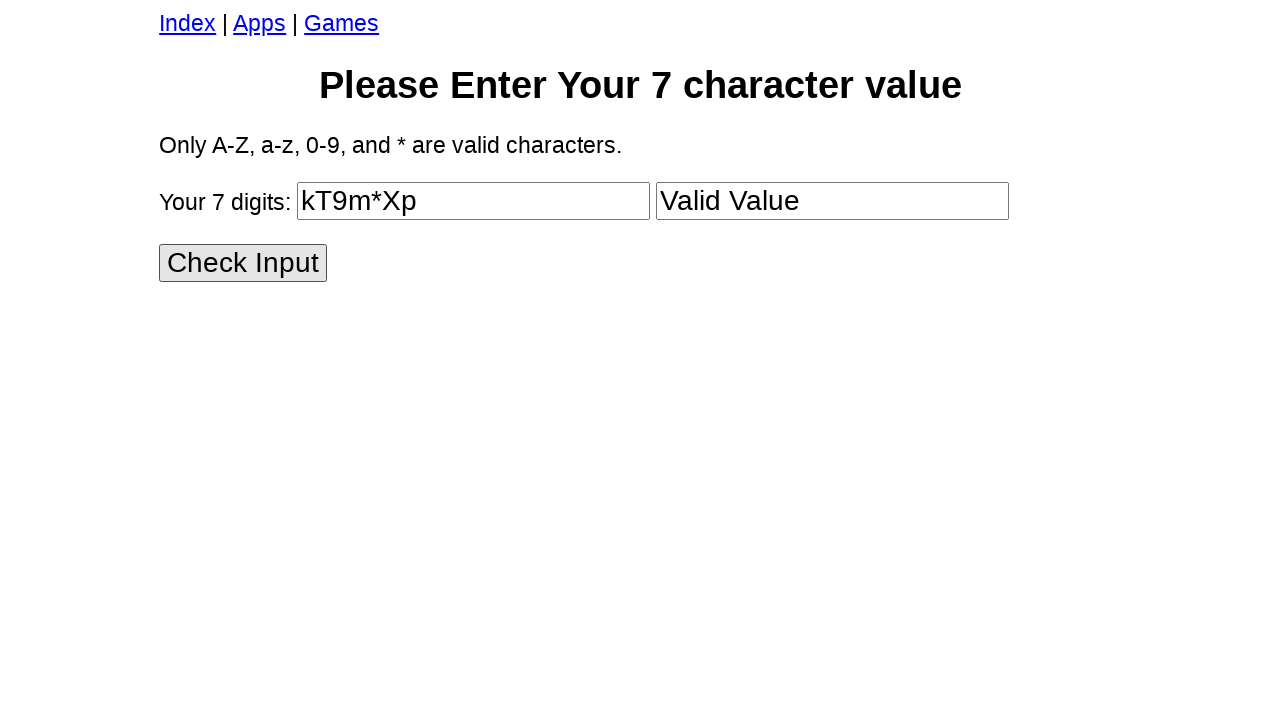

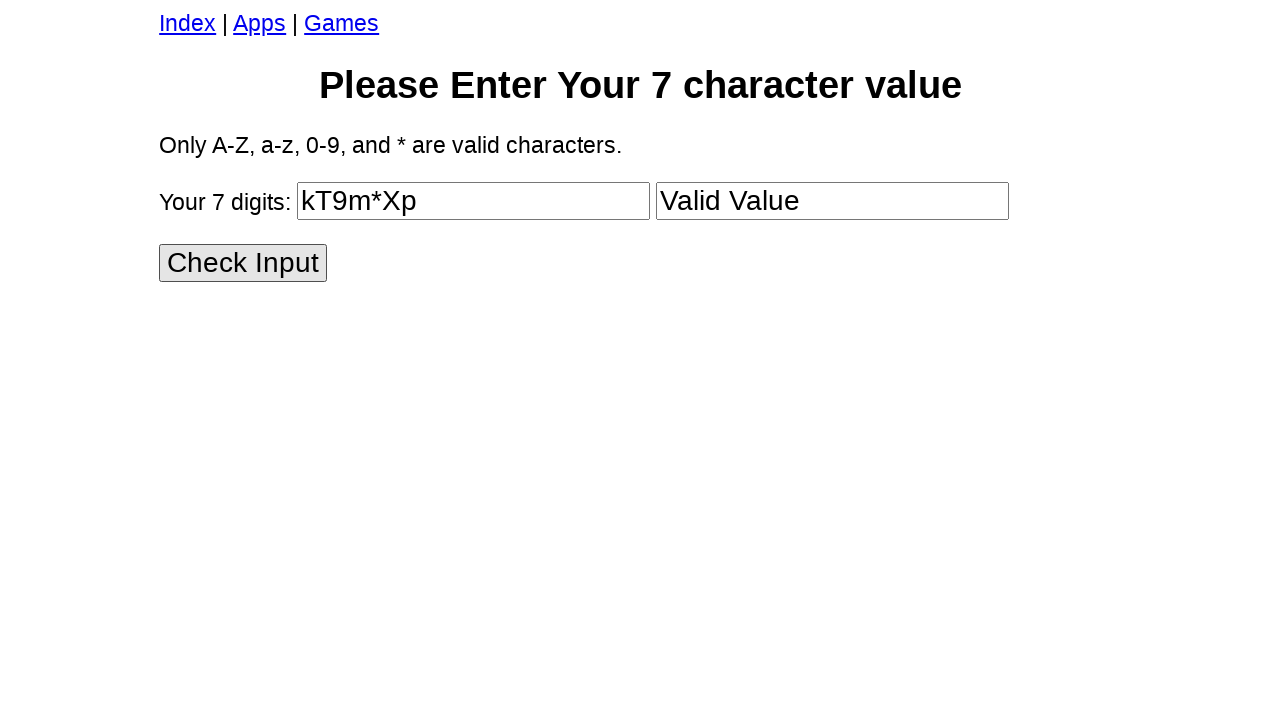